Tests right-click (context click) operation on an element

Starting URL: https://selenium.dev/selenium/web/mouse_interaction.html

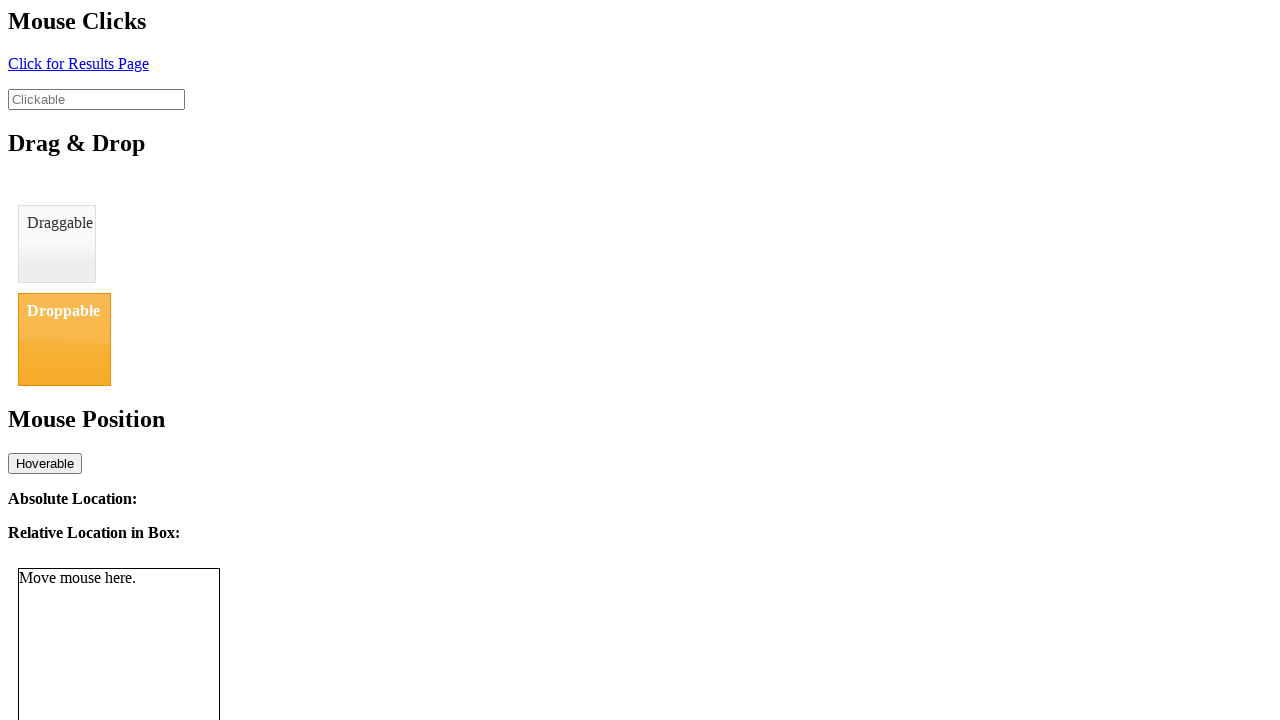

Navigated to mouse interaction test page
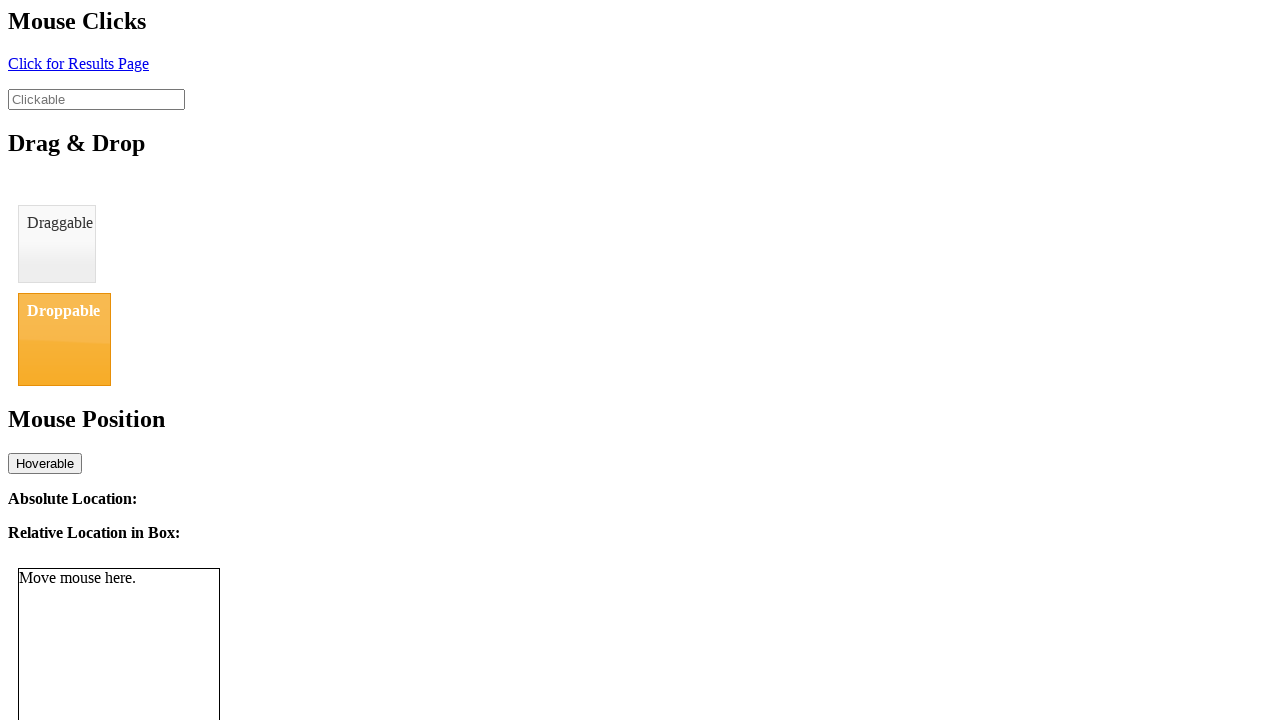

Right-clicked (context clicked) on clickable element at (96, 99) on #clickable
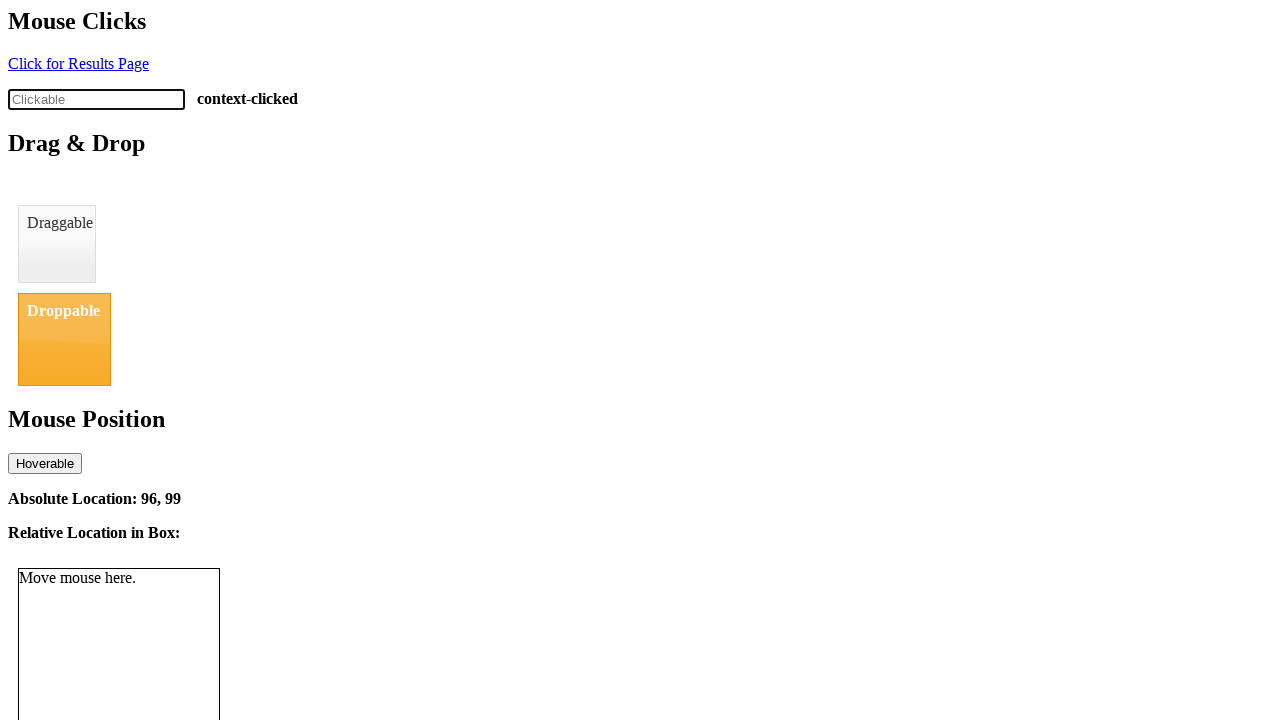

Click status element appeared after right-click
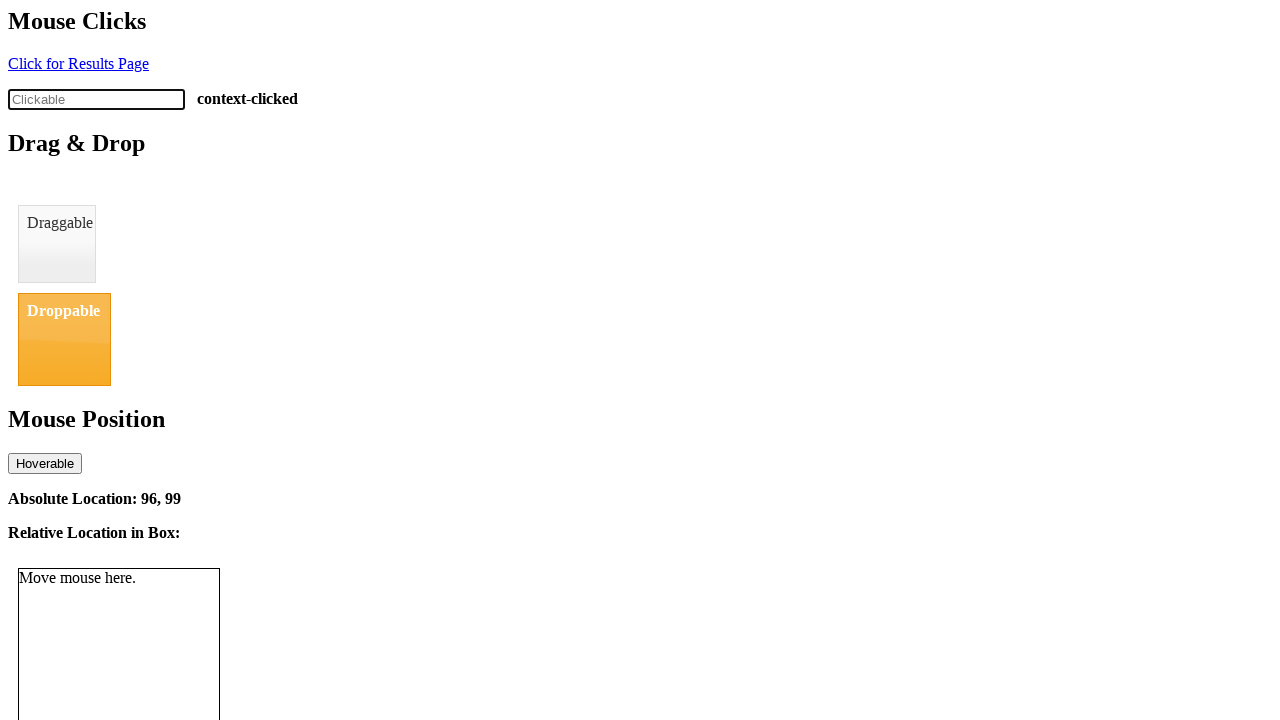

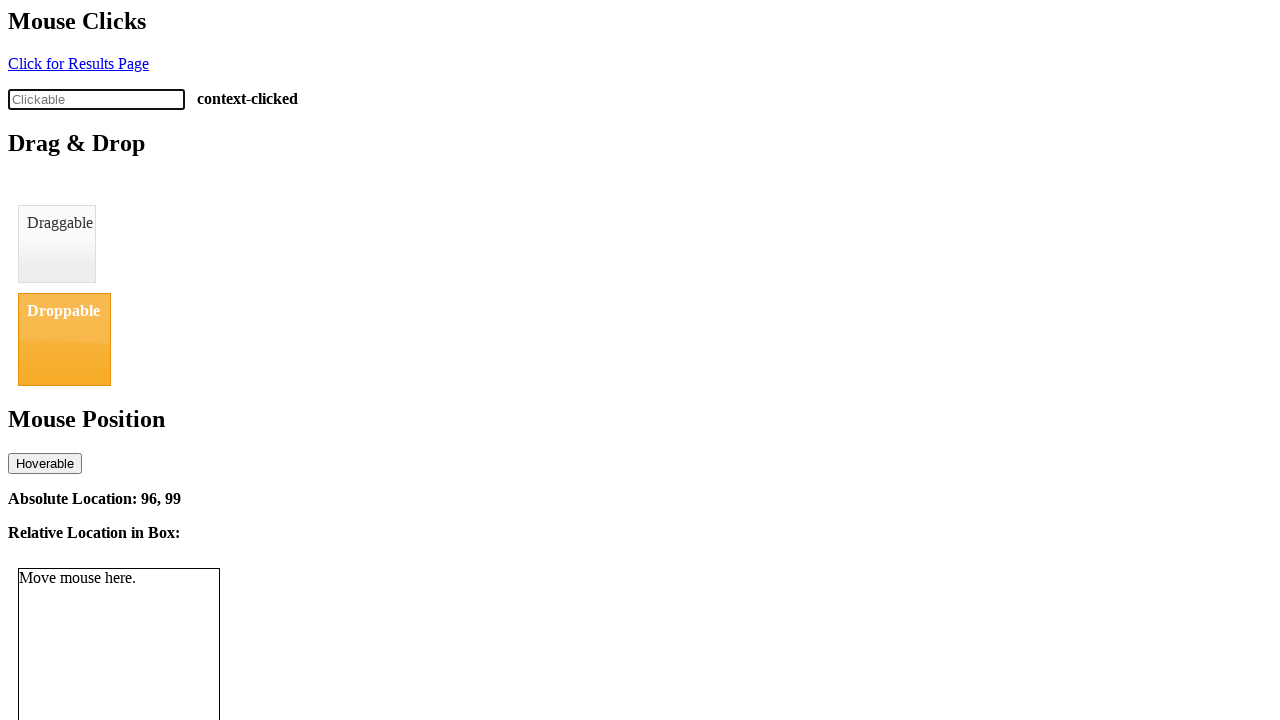